Tests dropdown selection functionality by navigating to the dropdown page and selecting different options using various selection methods (by text, by value, by index).

Starting URL: http://the-internet.herokuapp.com/

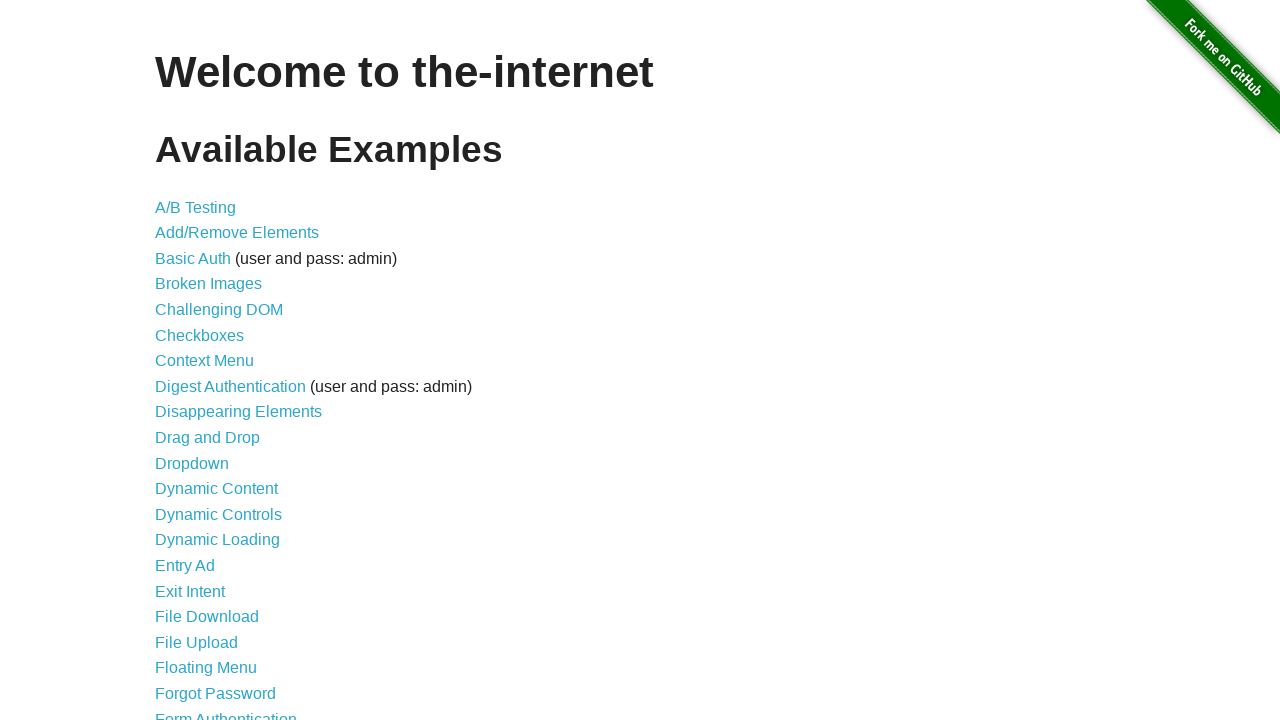

Clicked dropdown link to navigate to dropdown page at (192, 463) on a[href='/dropdown']
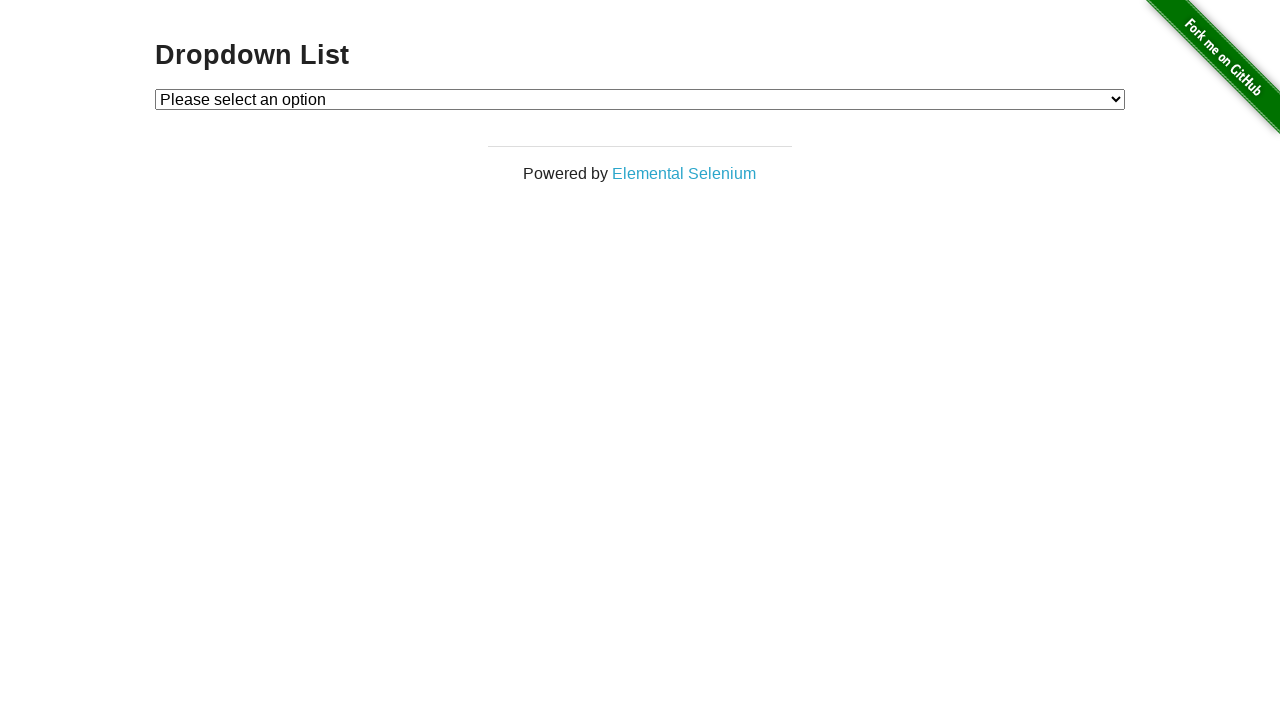

Dropdown element is now visible
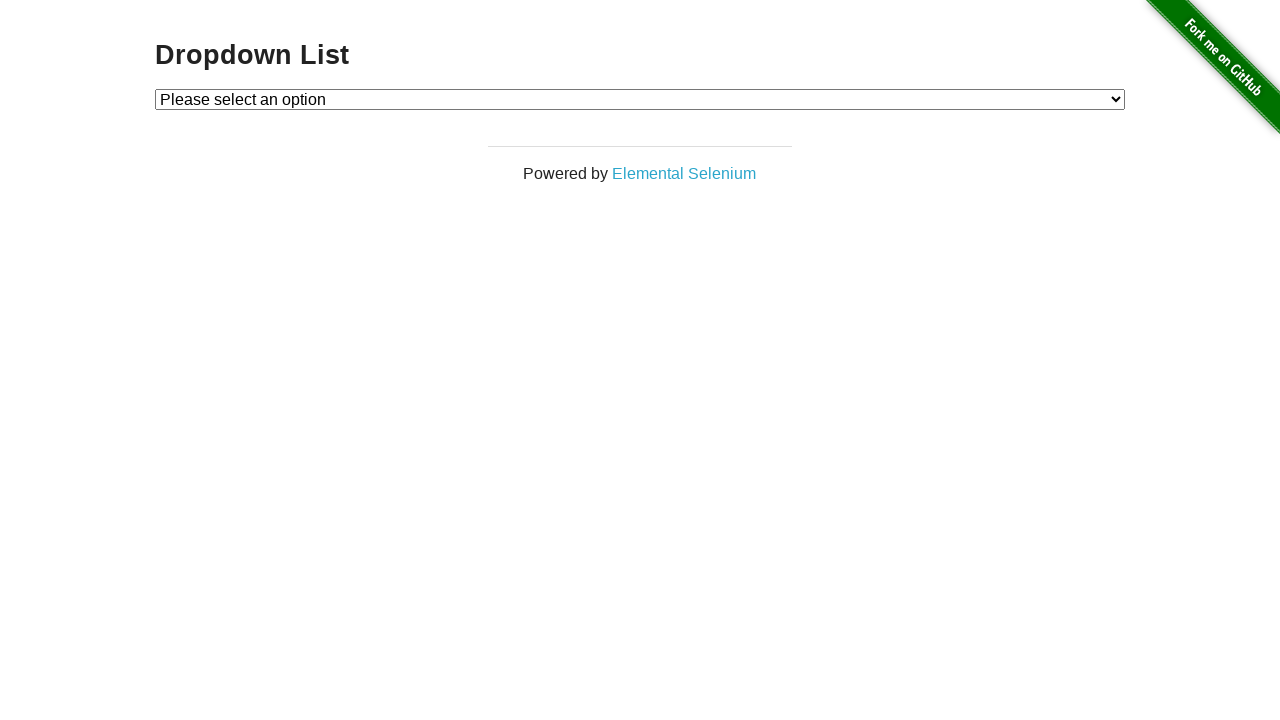

Selected Option 2 from dropdown by visible text on #dropdown
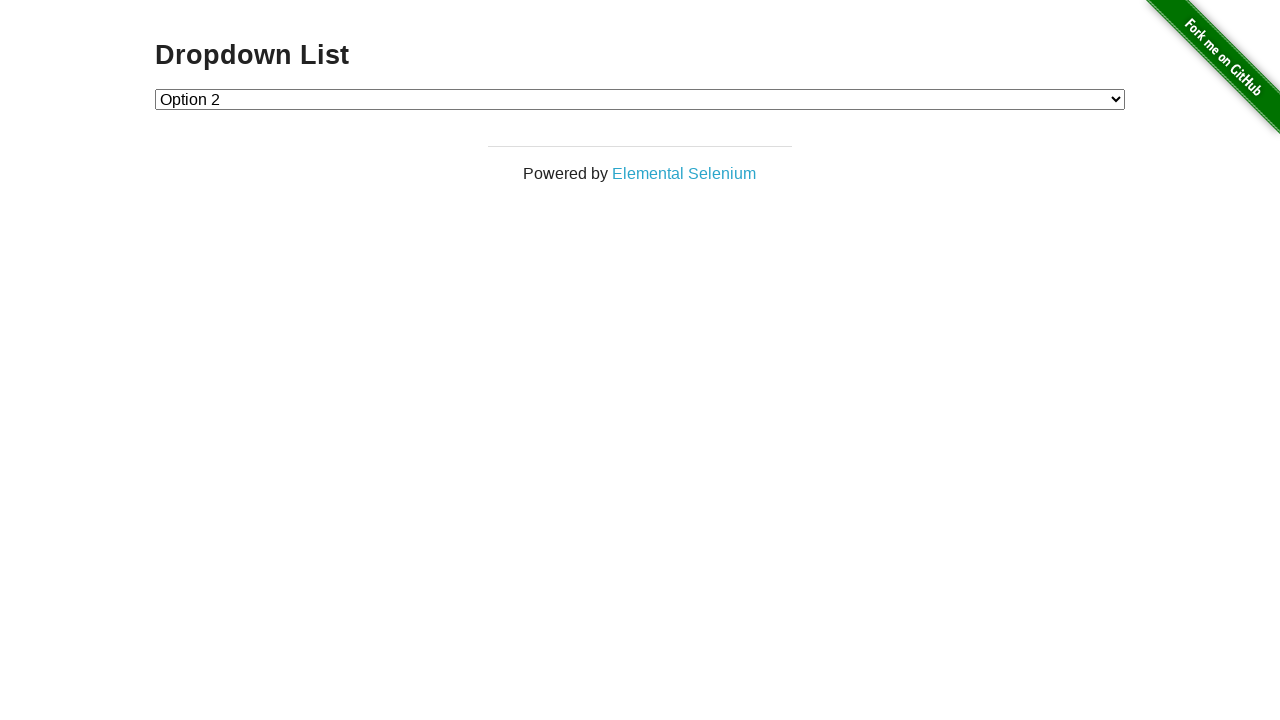

Selected Option 1 from dropdown by value on #dropdown
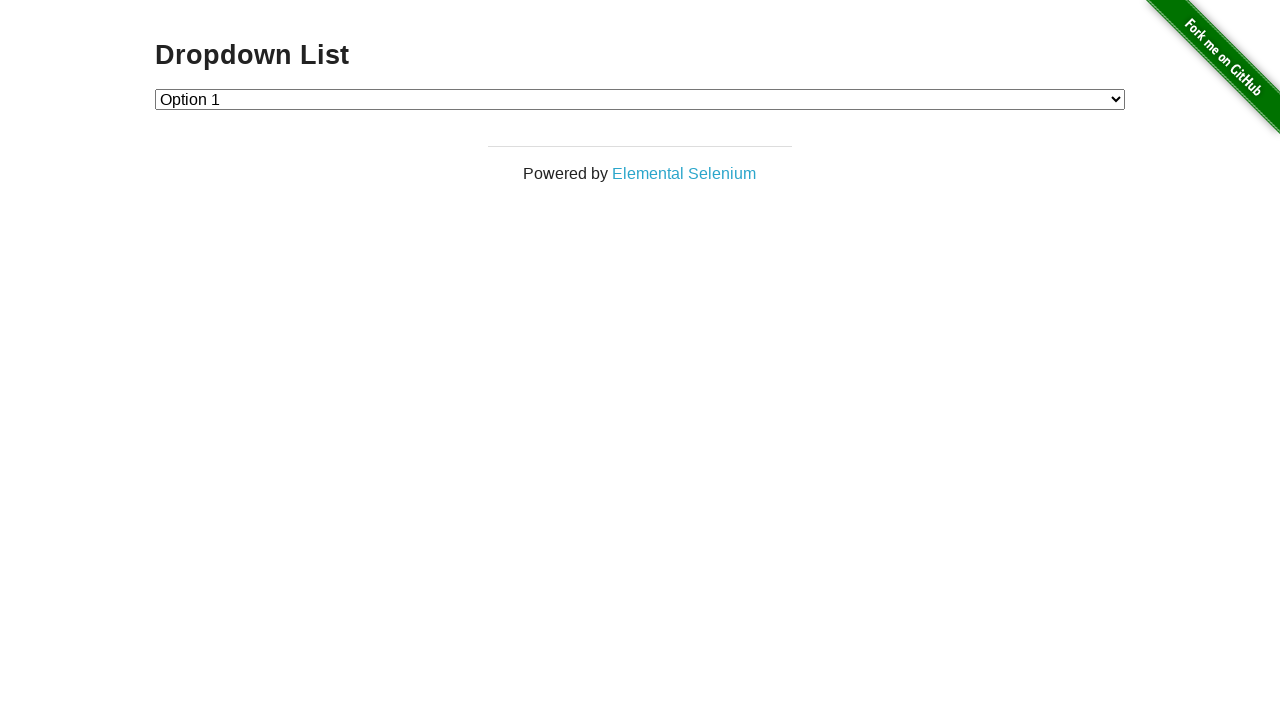

Selected Option 2 from dropdown by index on #dropdown
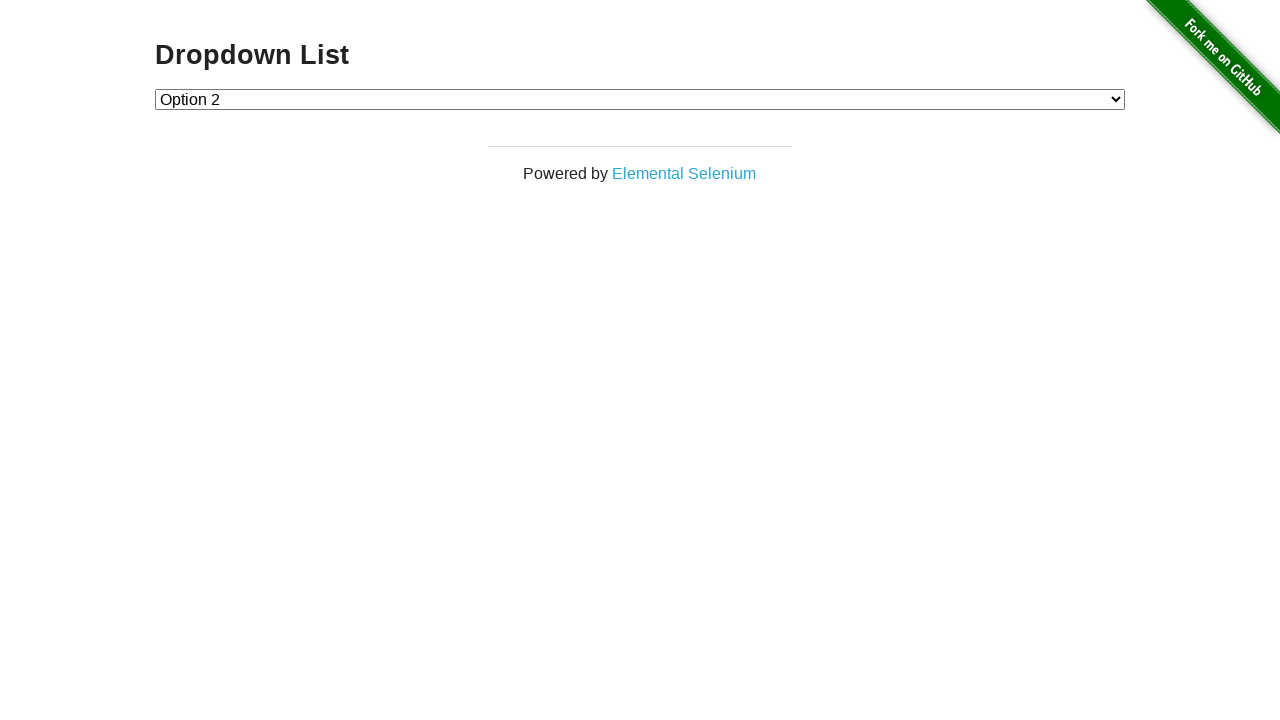

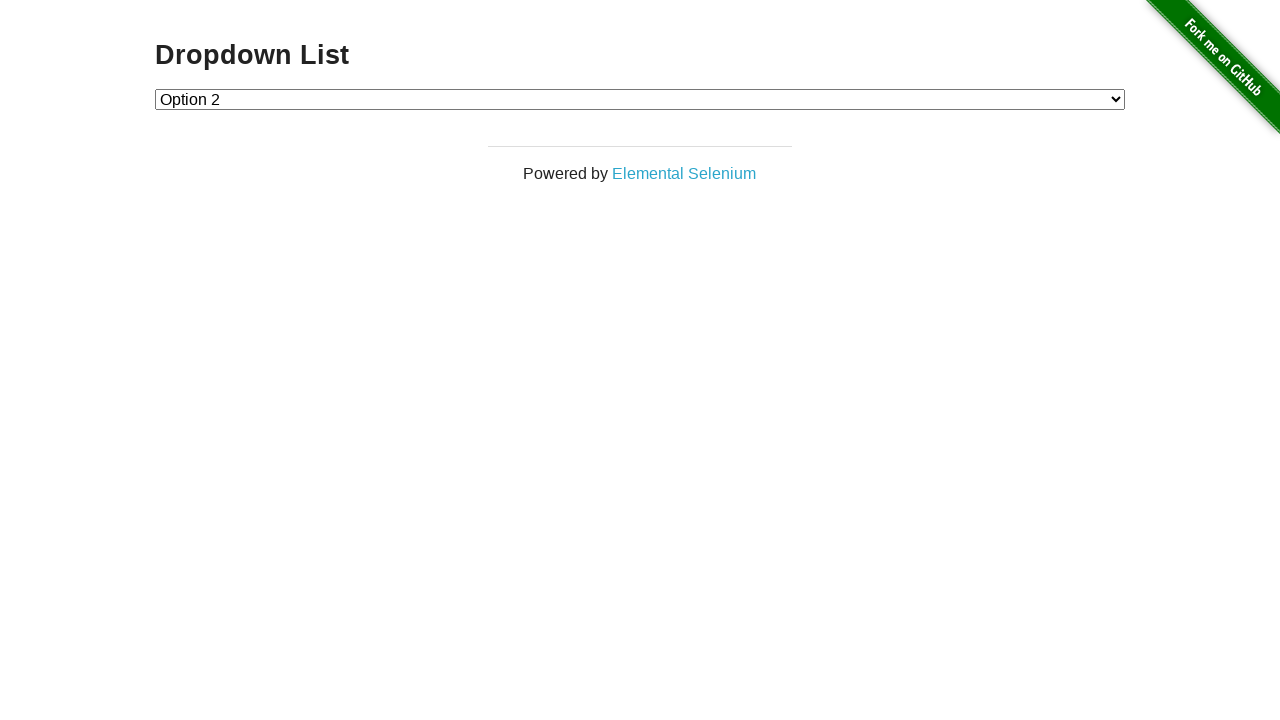